Tests that the Clear completed button displays correct text when items are completed

Starting URL: https://demo.playwright.dev/todomvc

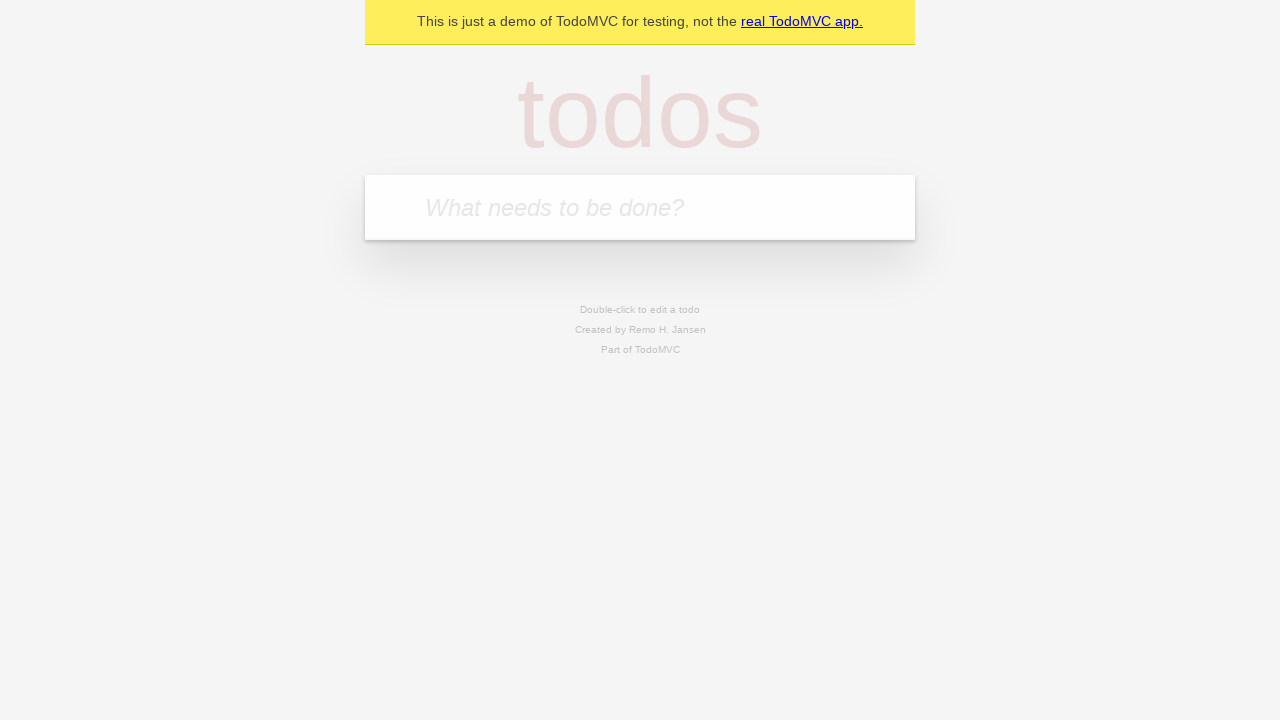

Filled todo input with 'buy some cheese' on internal:attr=[placeholder="What needs to be done?"i]
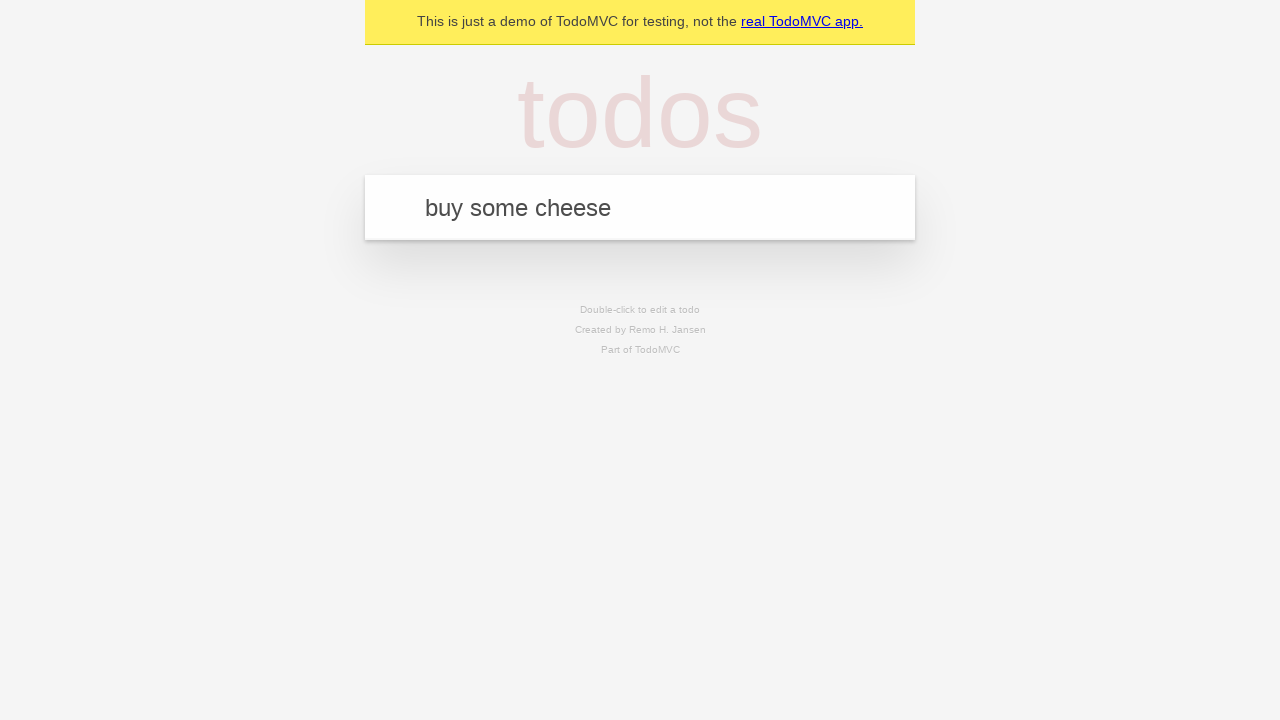

Pressed Enter to create todo 'buy some cheese' on internal:attr=[placeholder="What needs to be done?"i]
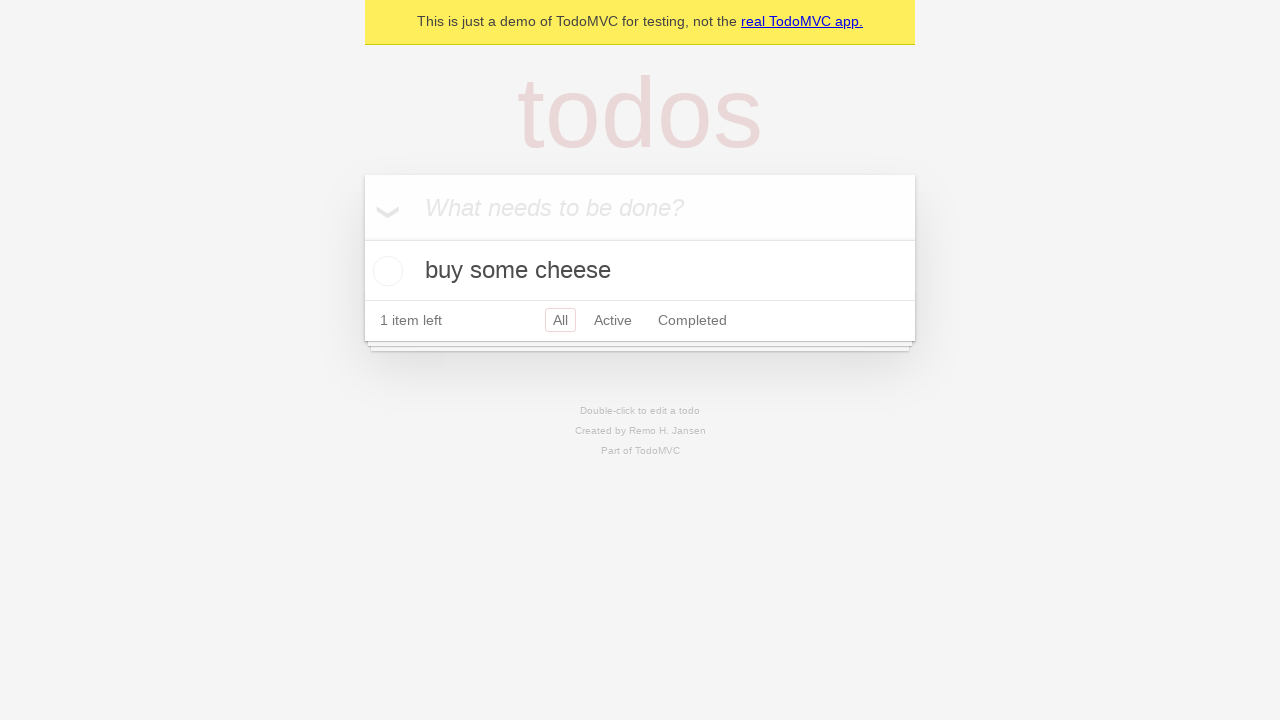

Filled todo input with 'feed the cat' on internal:attr=[placeholder="What needs to be done?"i]
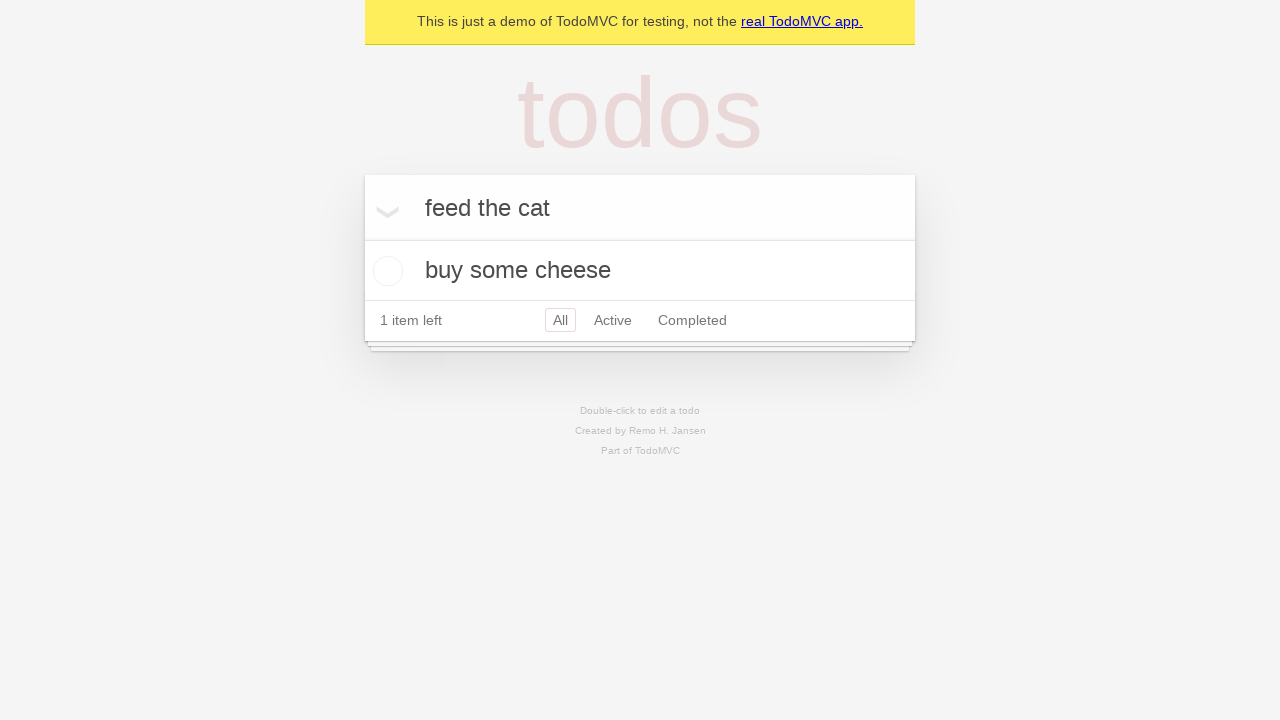

Pressed Enter to create todo 'feed the cat' on internal:attr=[placeholder="What needs to be done?"i]
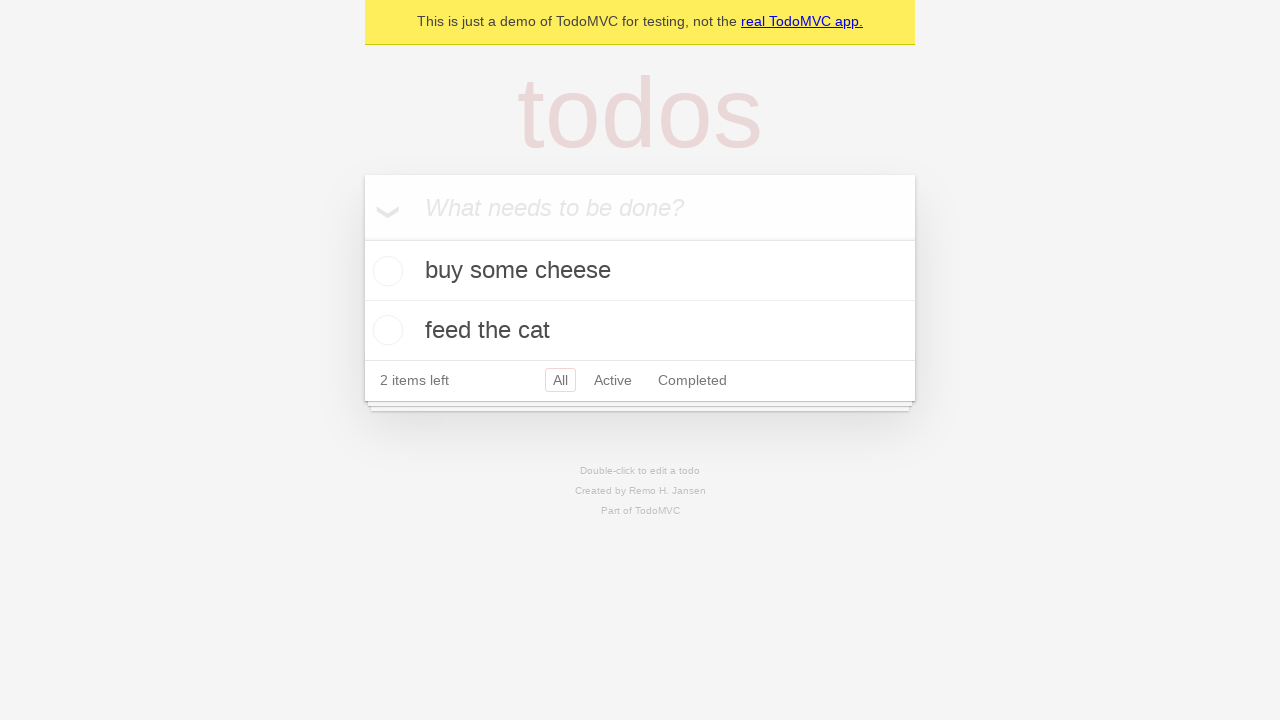

Filled todo input with 'book a doctors appointment' on internal:attr=[placeholder="What needs to be done?"i]
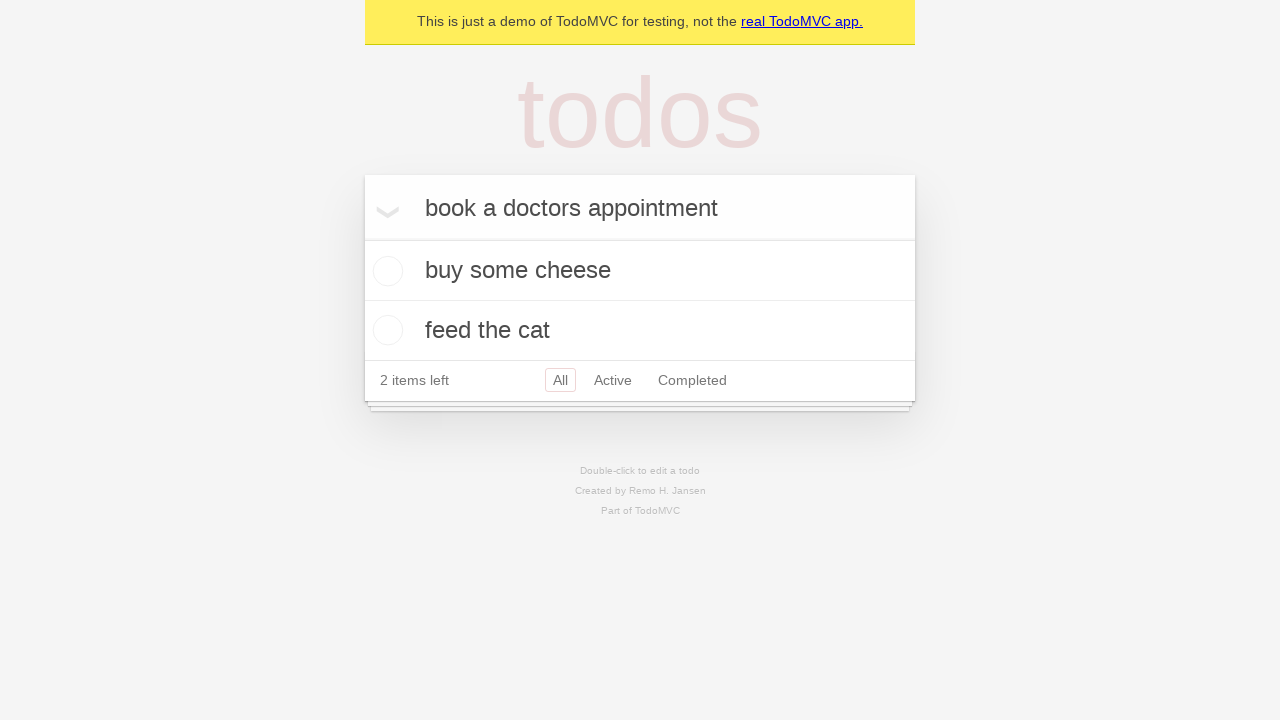

Pressed Enter to create todo 'book a doctors appointment' on internal:attr=[placeholder="What needs to be done?"i]
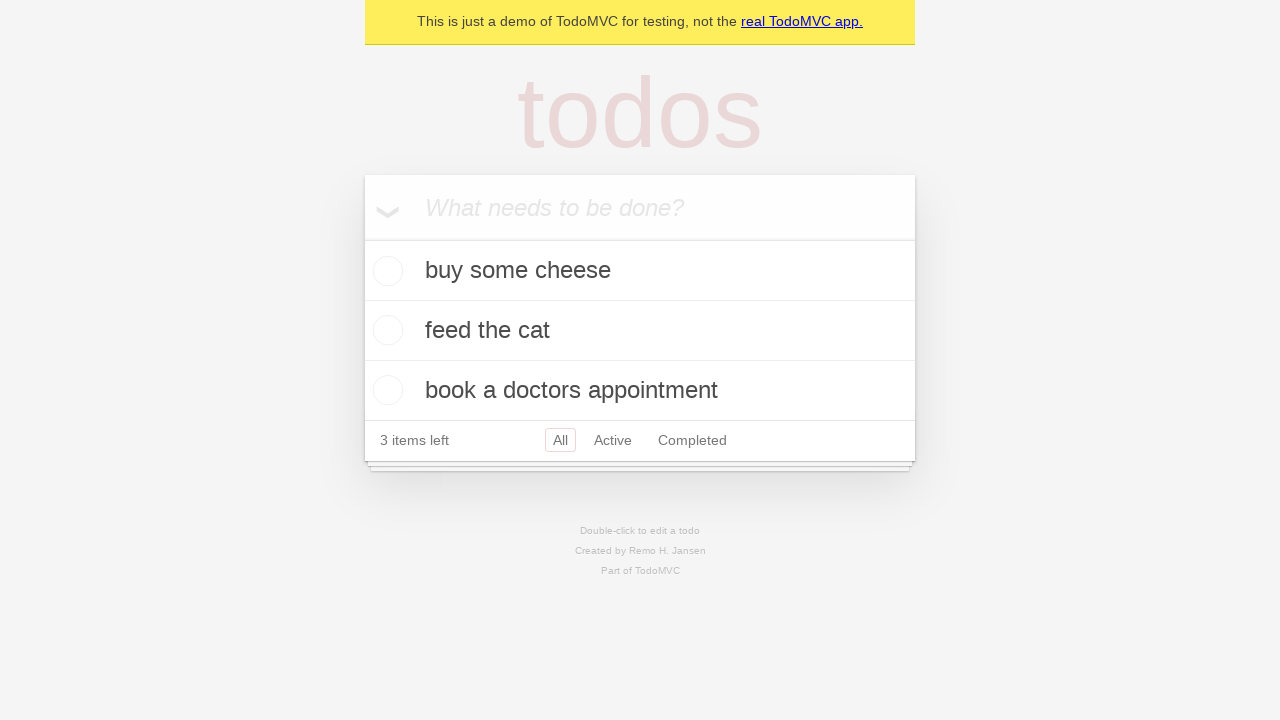

All 3 todos were created and loaded
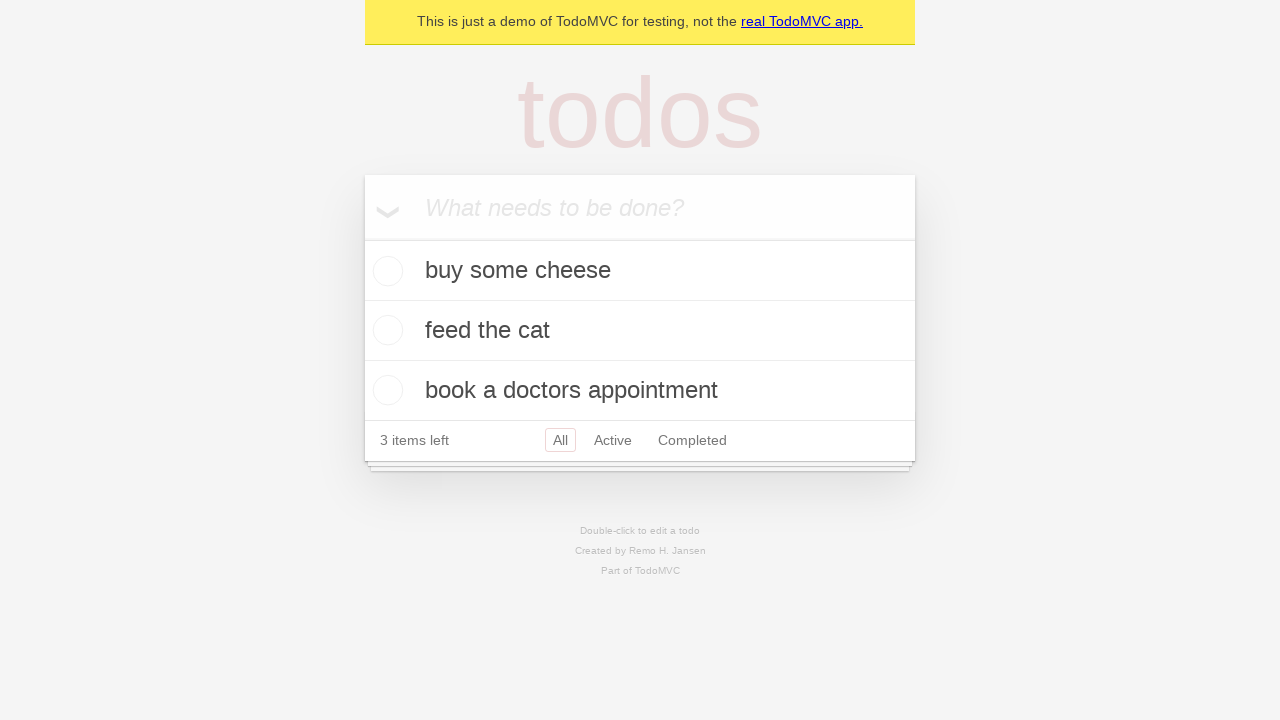

Marked first todo as completed at (385, 271) on .todo-list li .toggle >> nth=0
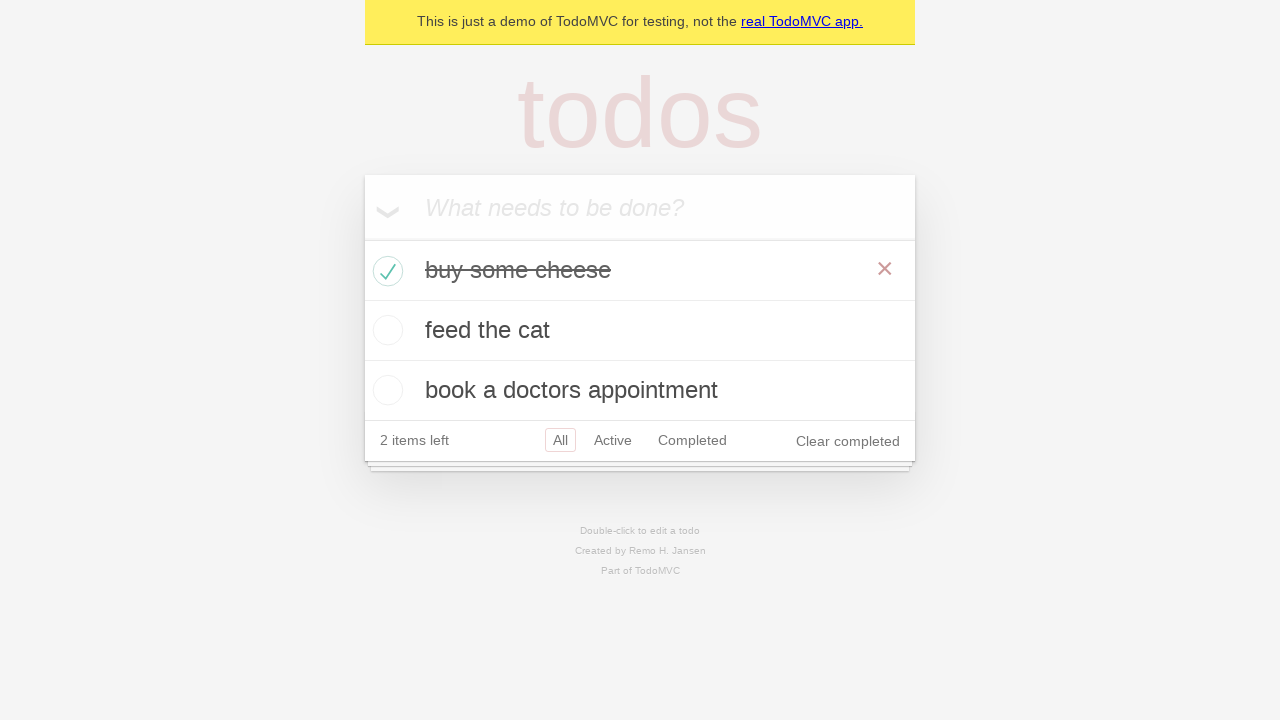

Clear completed button is now visible
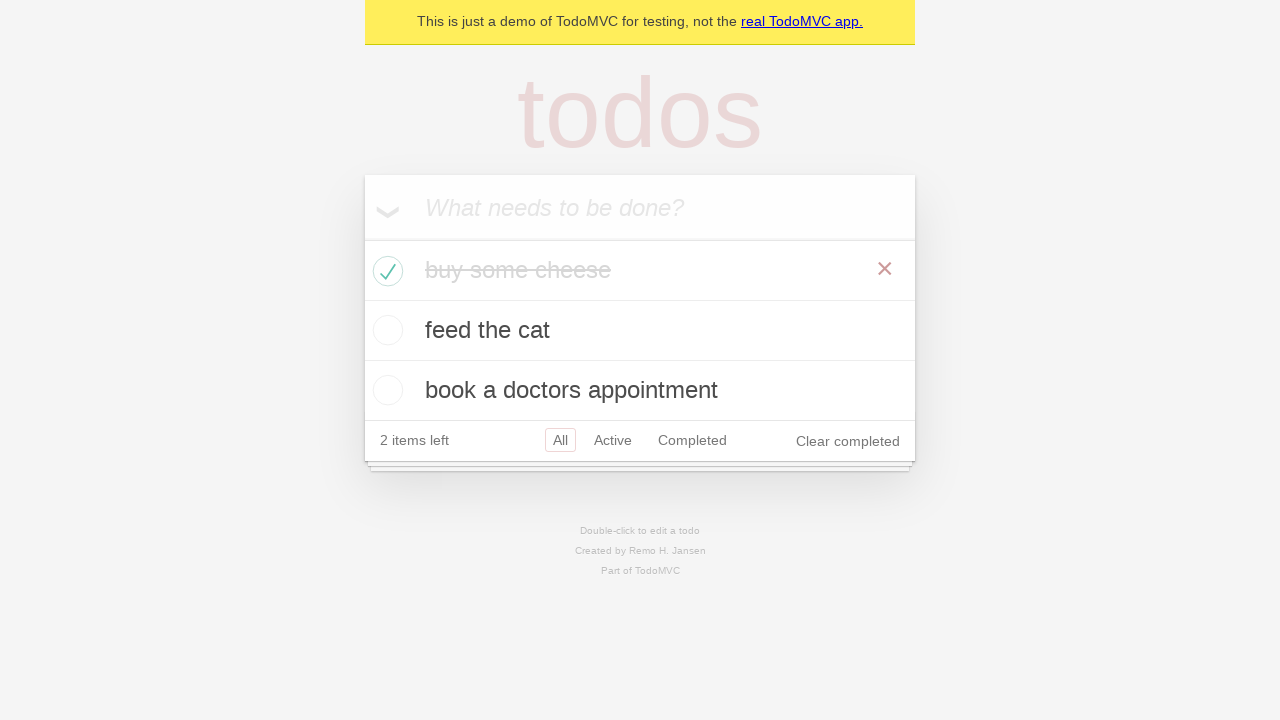

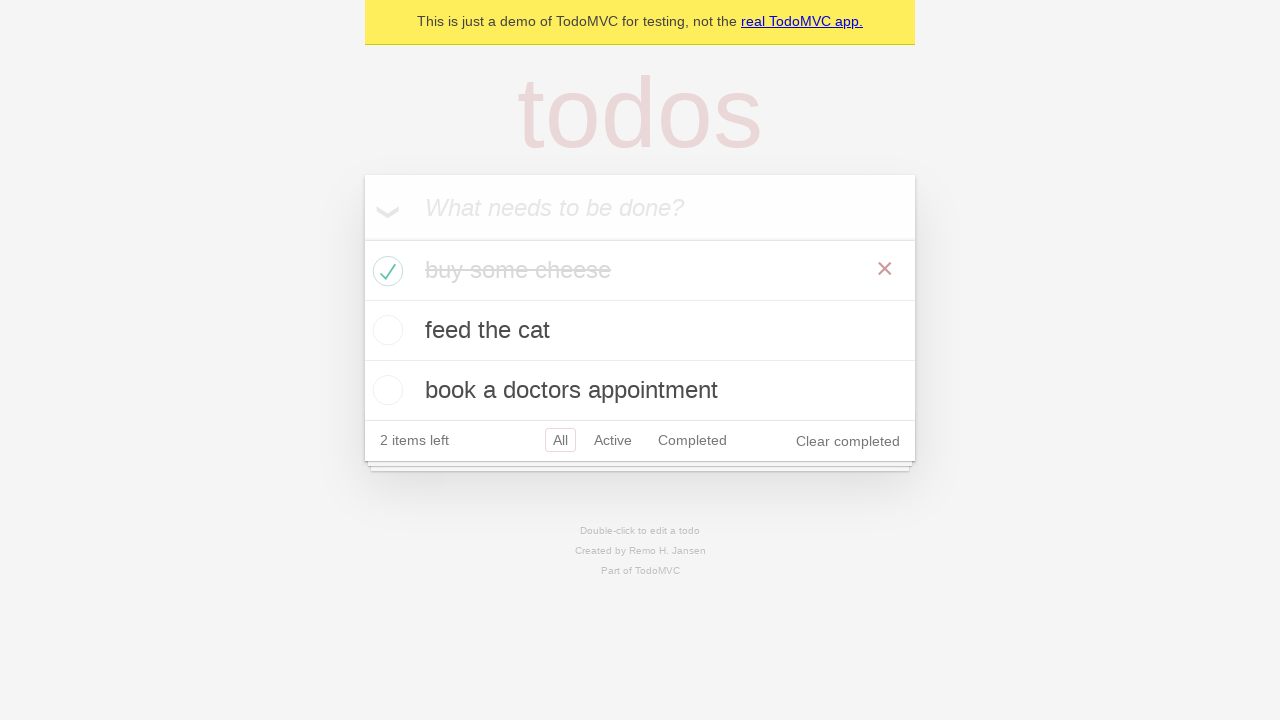